Tests checkbox functionality by clicking on a 'Bike' checkbox and verifying its selection state

Starting URL: http://only-testing-blog.blogspot.in/2013/11/new-test.html

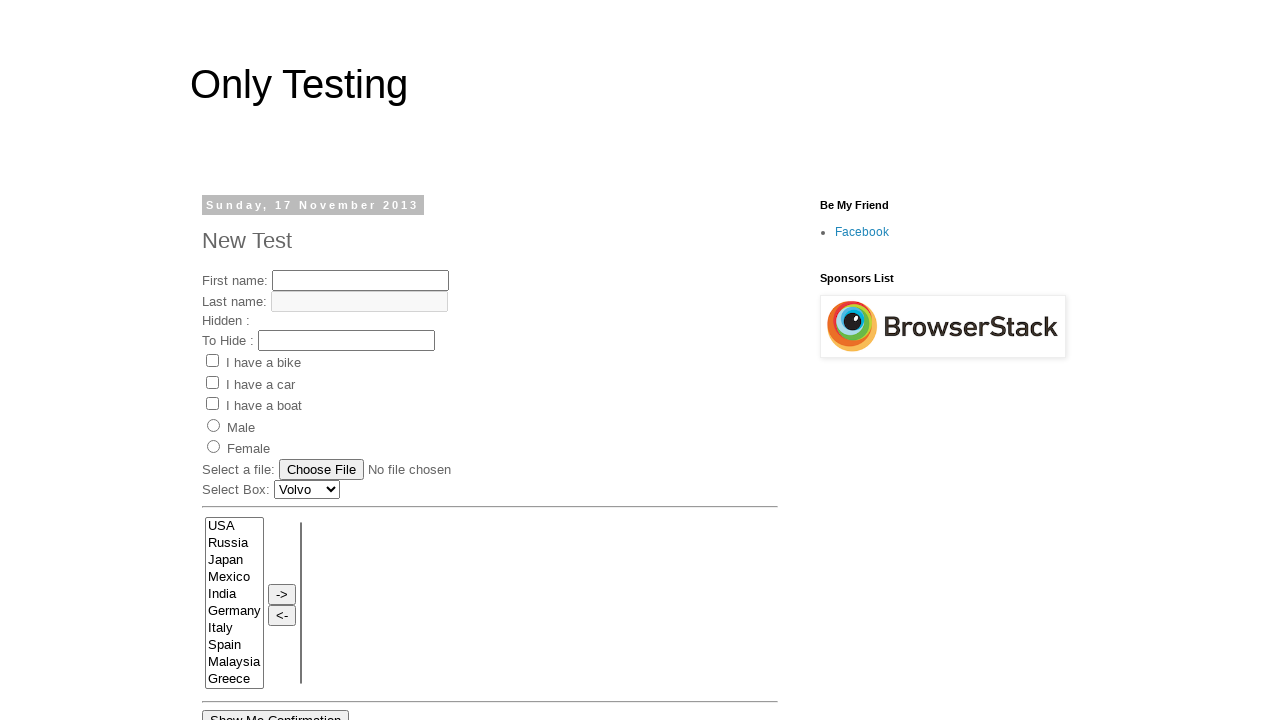

Clicked on the Bike checkbox at (212, 361) on xpath=//input[@value='Bike']
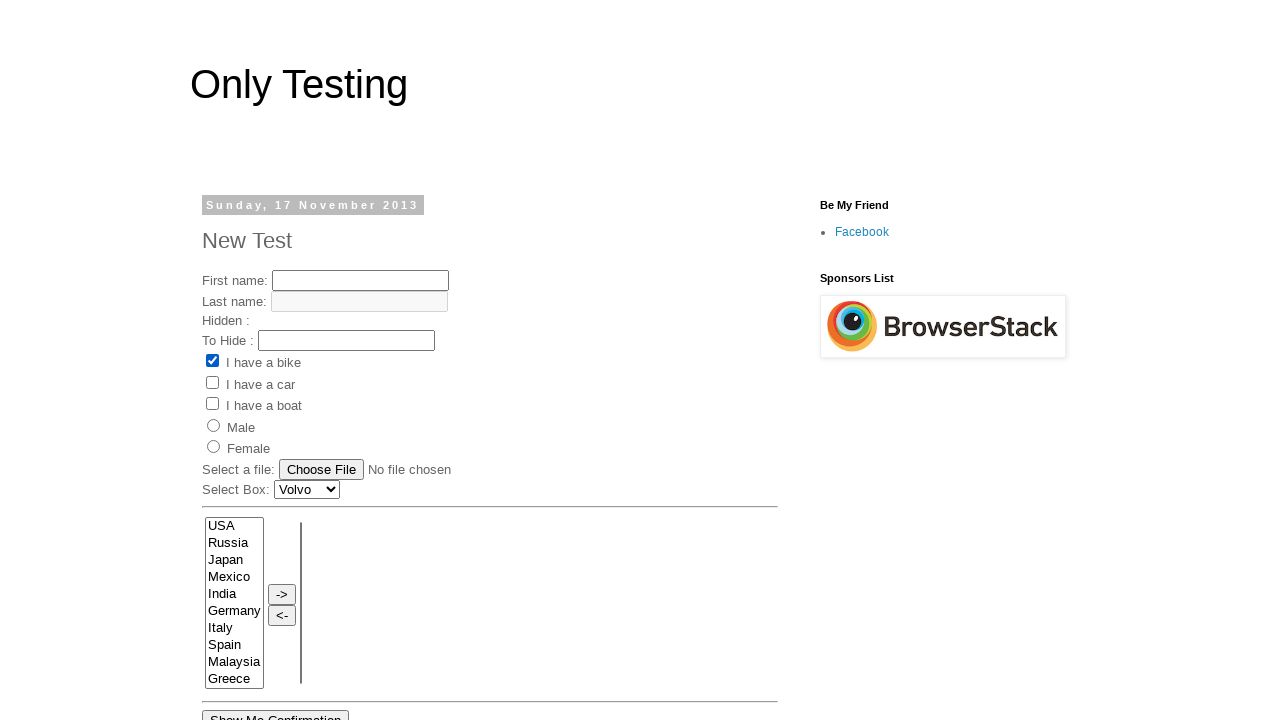

Verified Bike checkbox selection state
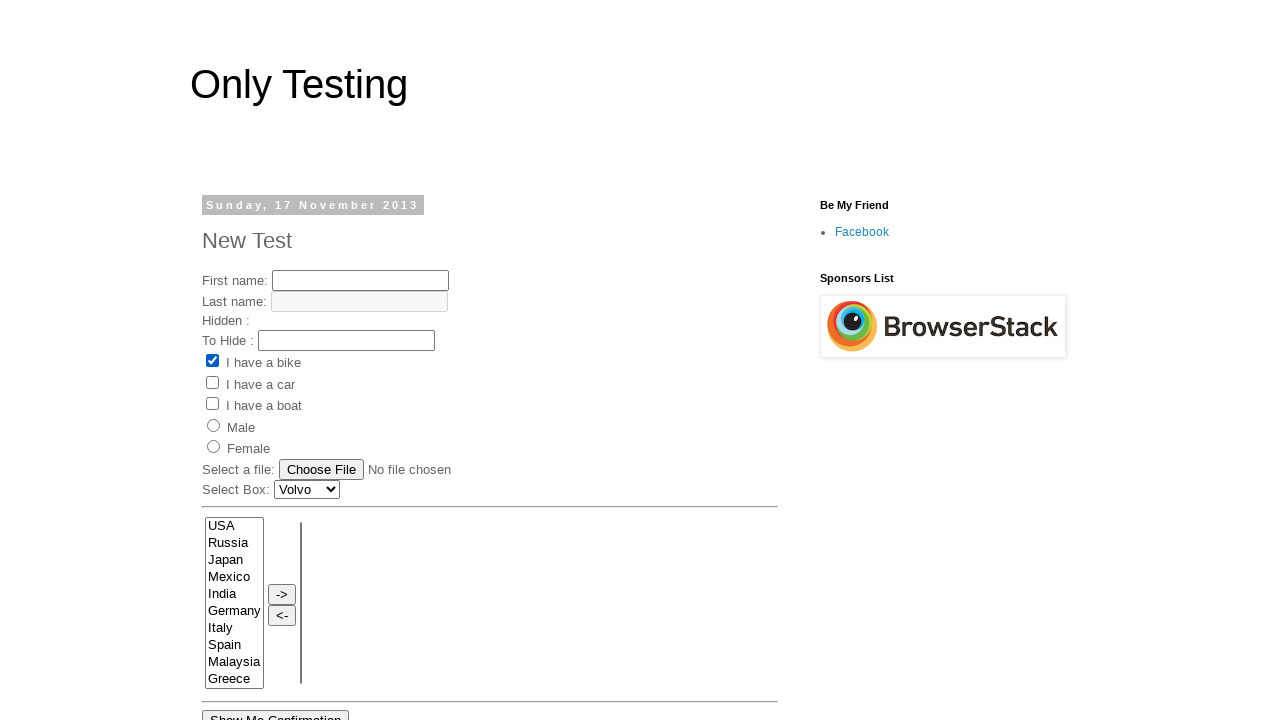

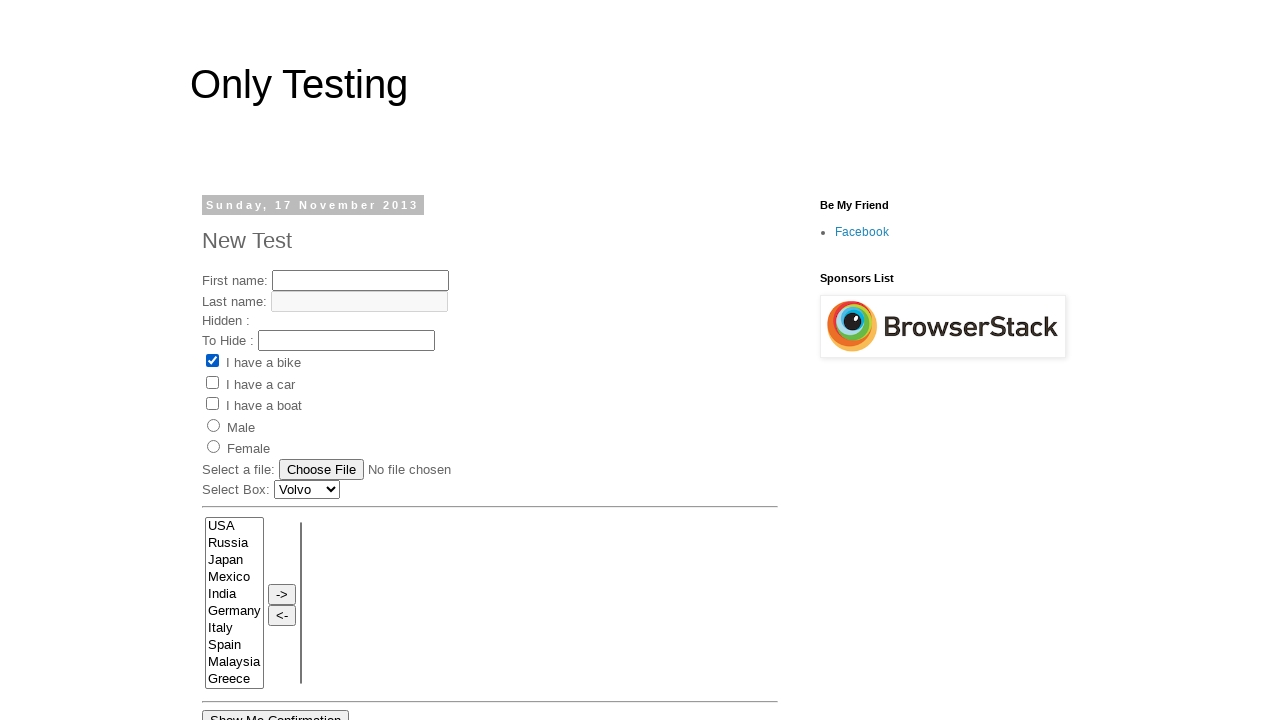